Tests opening a new browser window by clicking the 'Open Window' button and verifying a popup is triggered.

Starting URL: https://rahulshettyacademy.com/AutomationPractice/

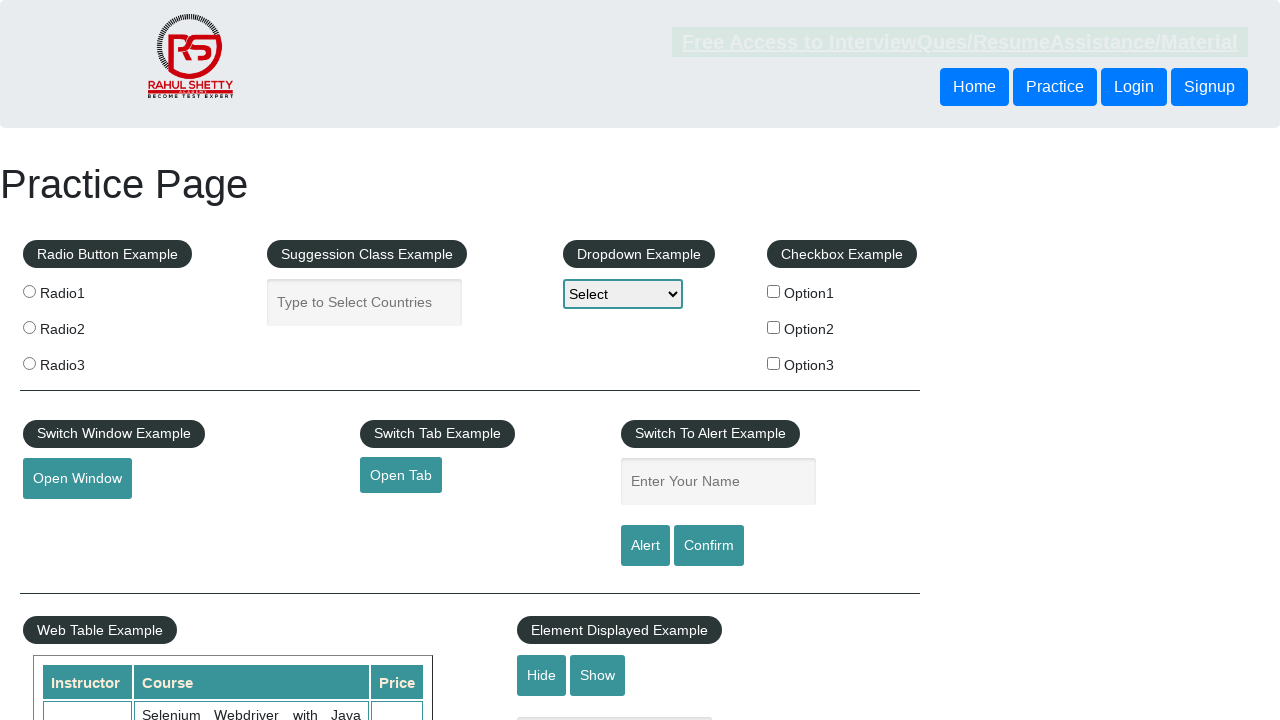

Clicked 'Open Window' button and popup triggered at (77, 479) on internal:role=button[name="Open Window"i]
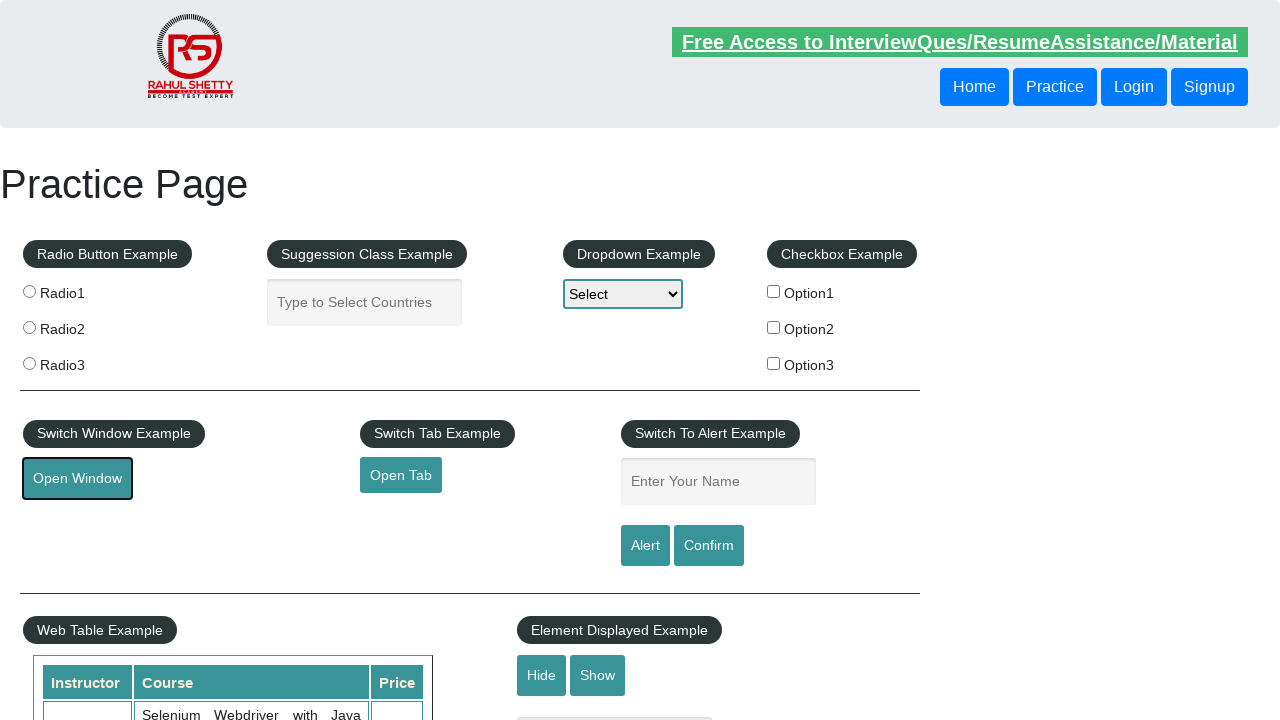

Retrieved new popup window reference
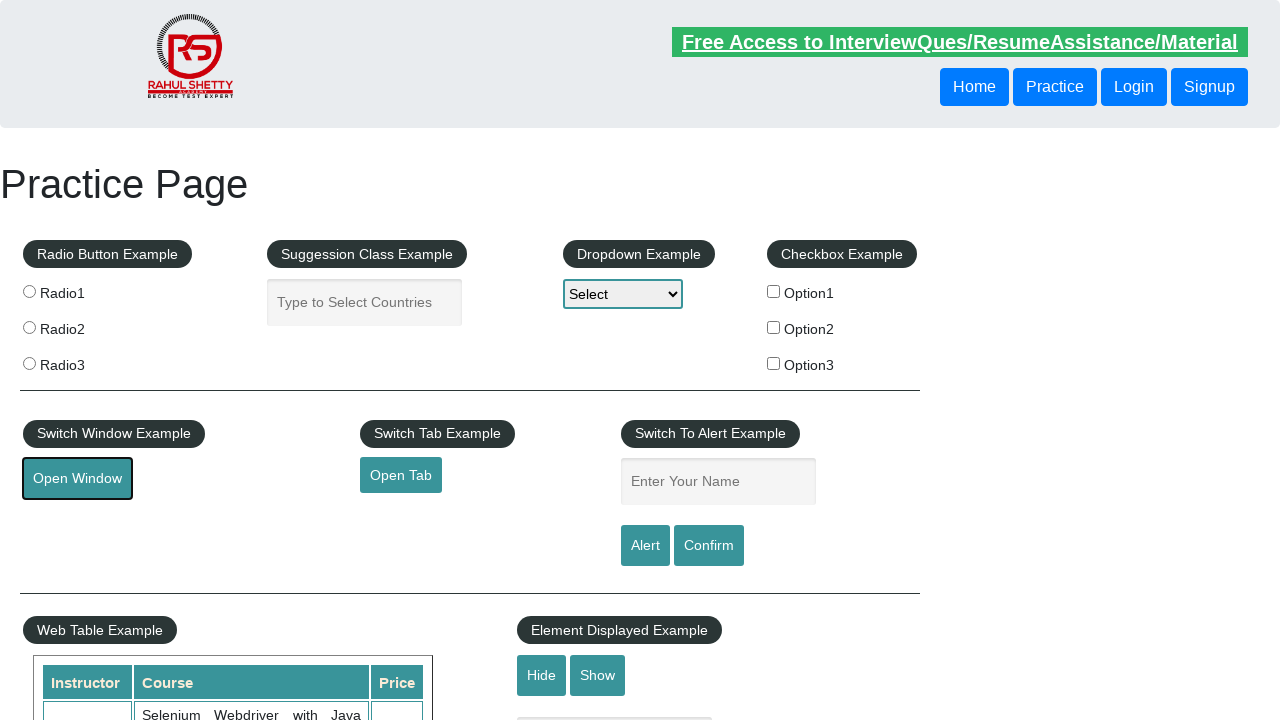

New popup window loaded successfully
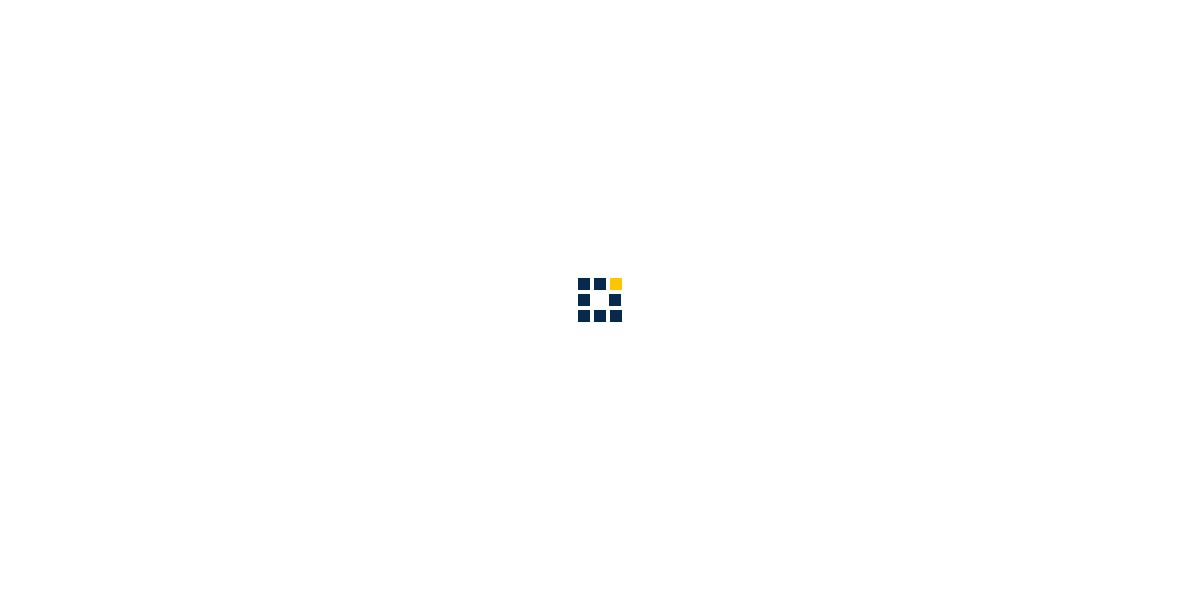

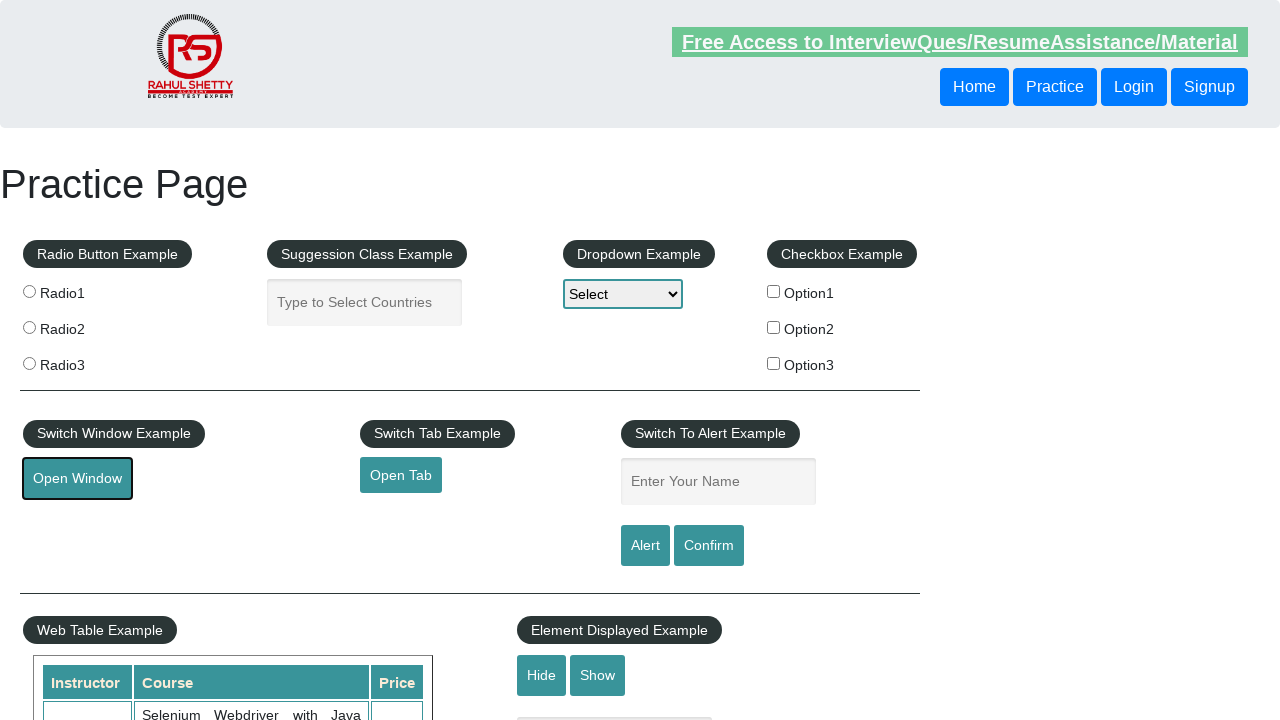